Tests drag and drop functionality on jQuery UI demo page by dragging a source element onto a target droppable area

Starting URL: https://jqueryui.com/droppable/#default

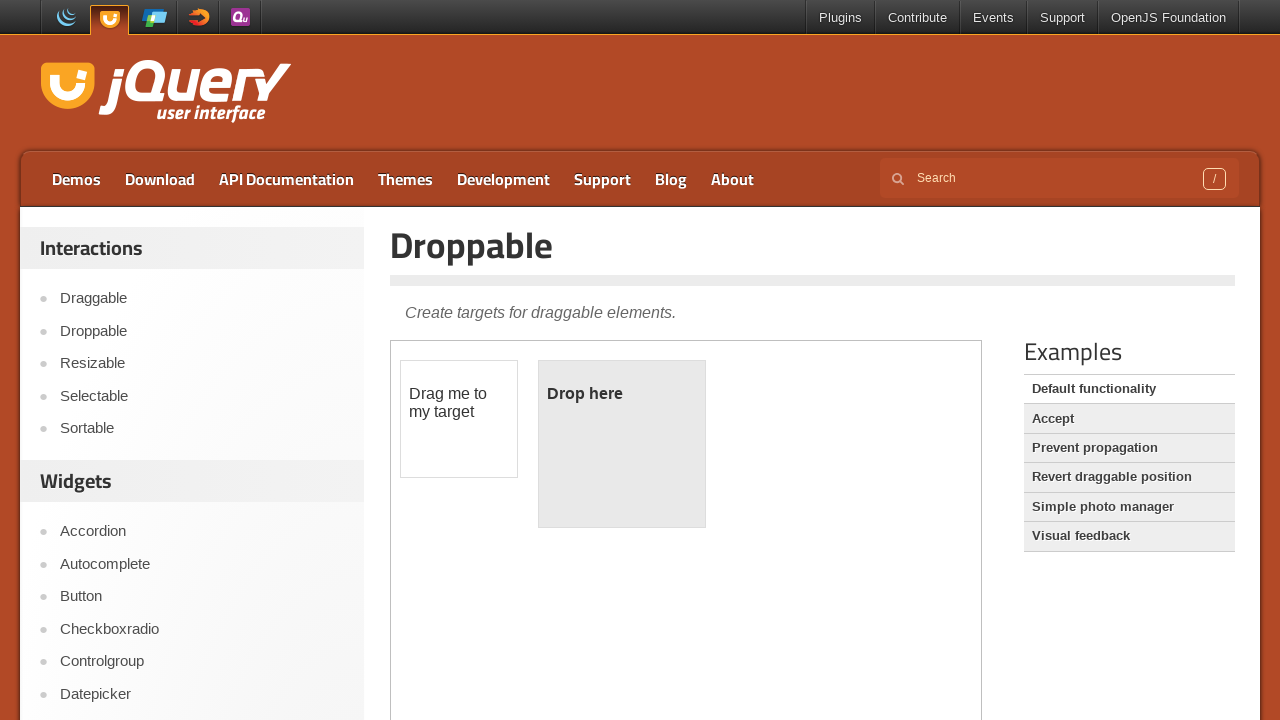

Located iframe containing drag and drop demo
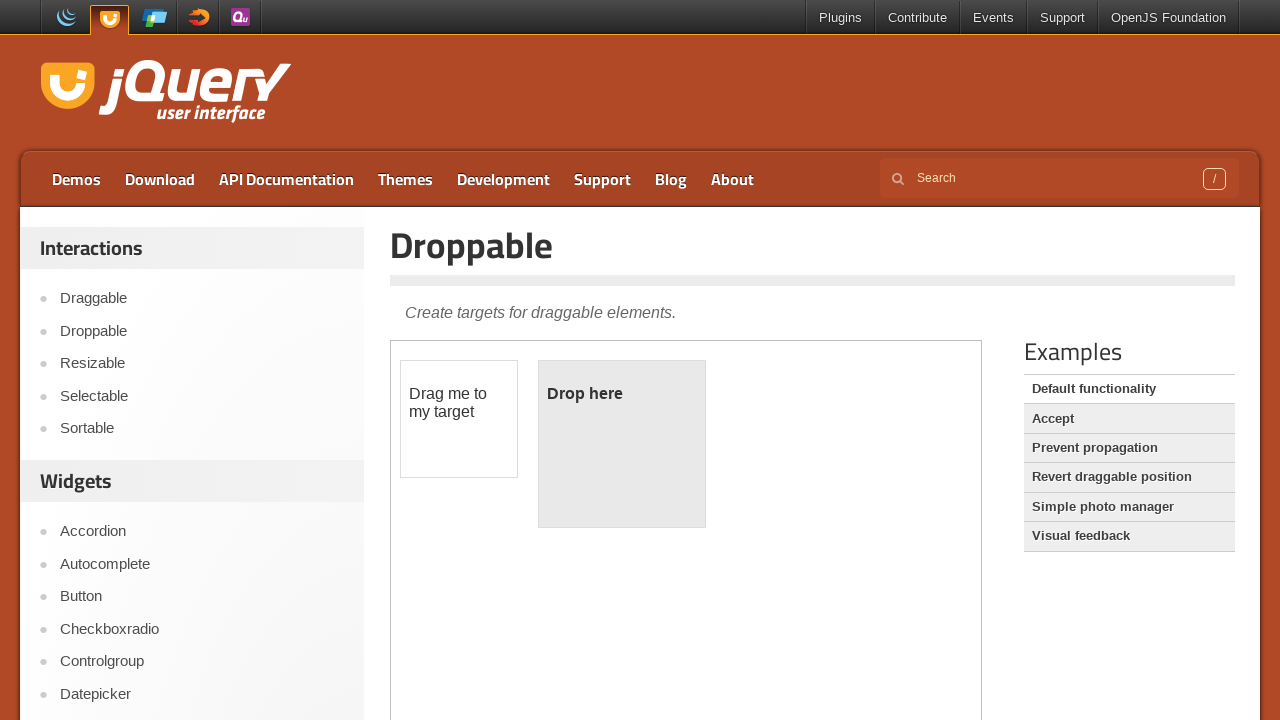

Located draggable source element
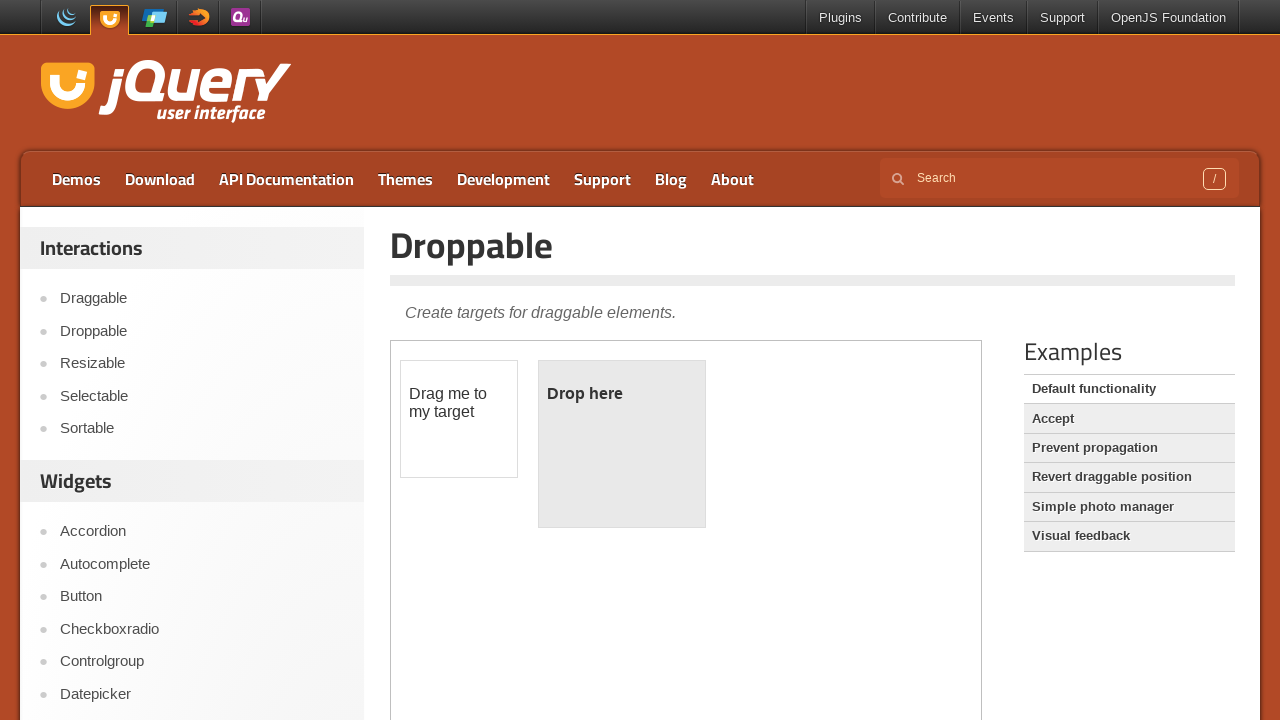

Located droppable target element
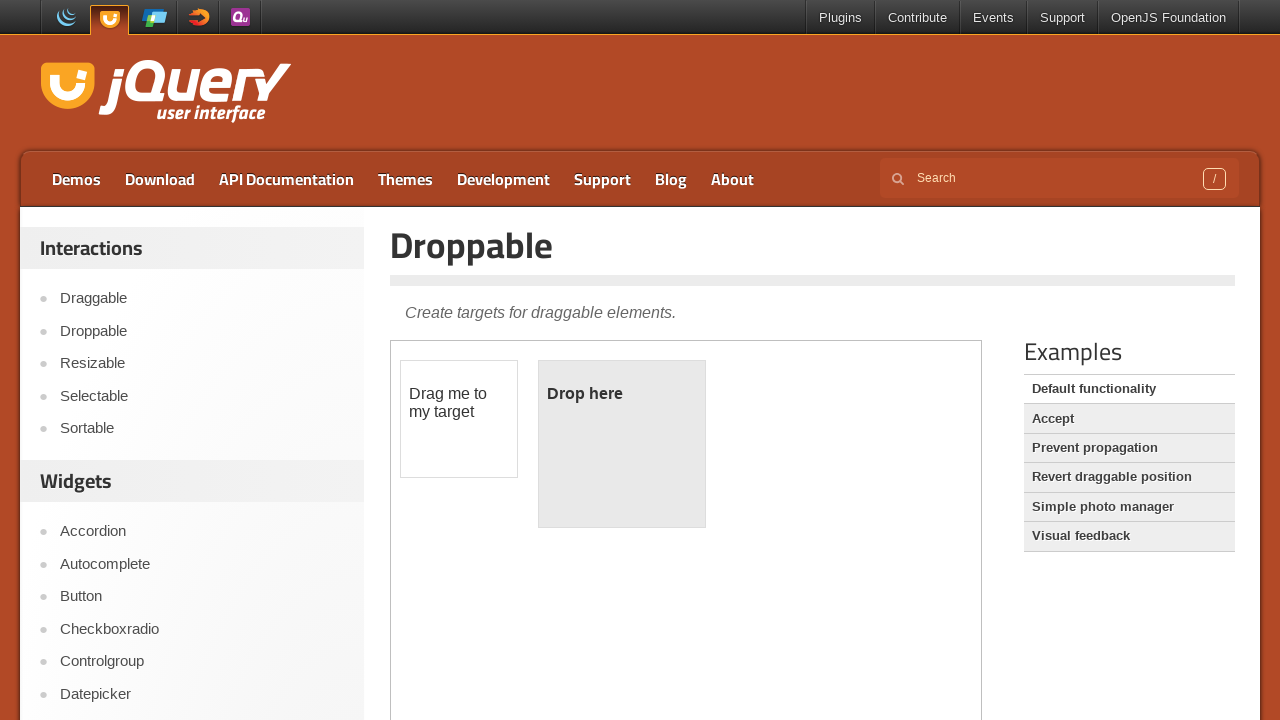

Dragged source element onto target droppable area at (622, 444)
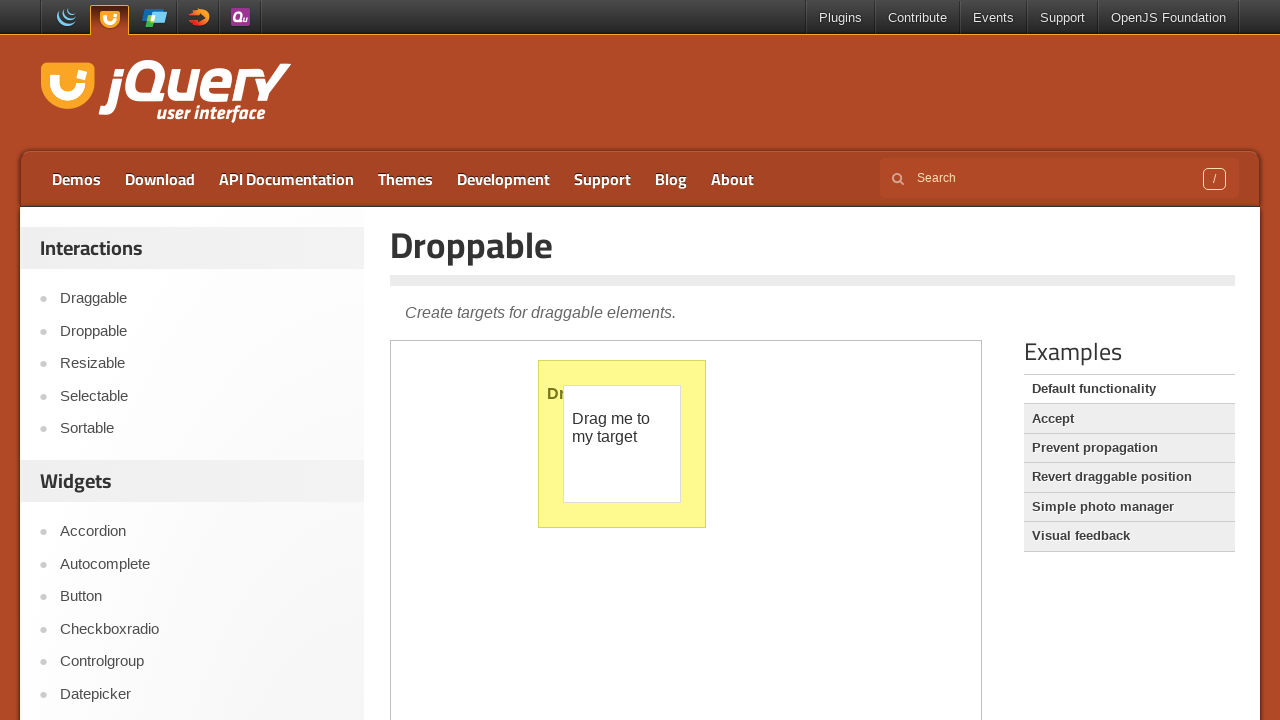

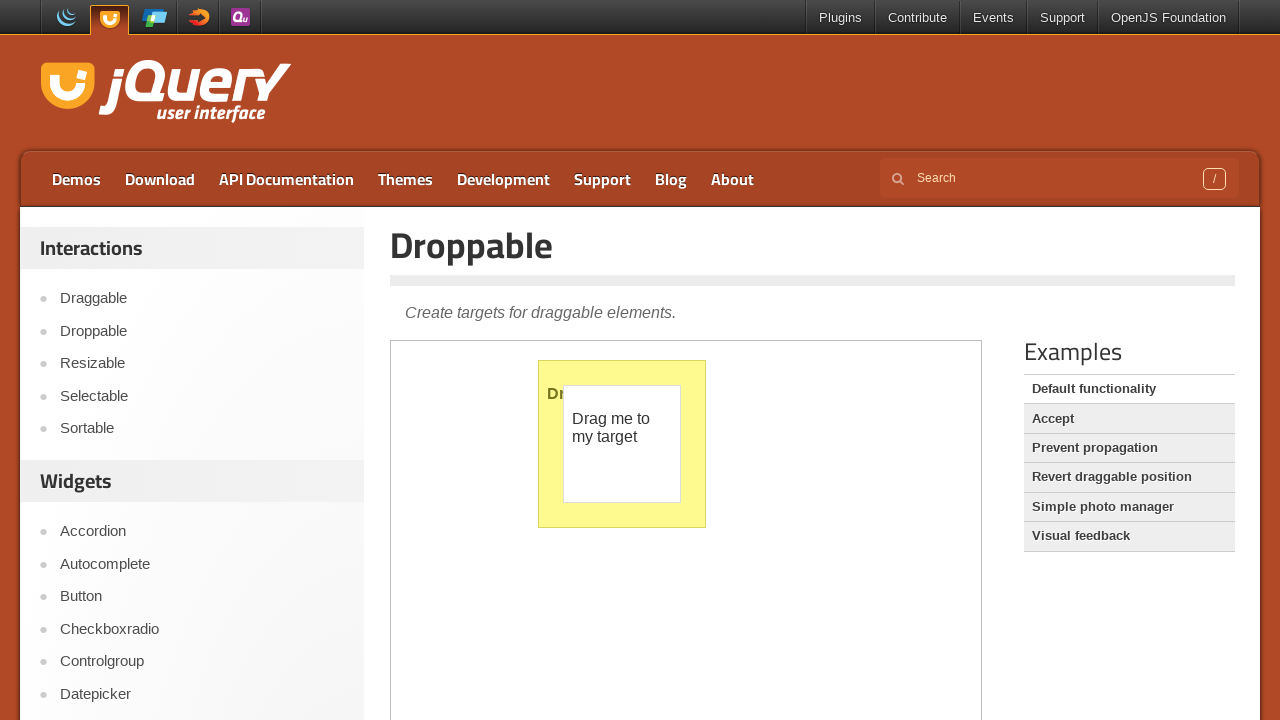